Tests a jQuery combo tree dropdown by clicking to open it and selecting multiple items from the dropdown list

Starting URL: https://www.jqueryscript.net/demo/Drop-Down-Combo-Tree/

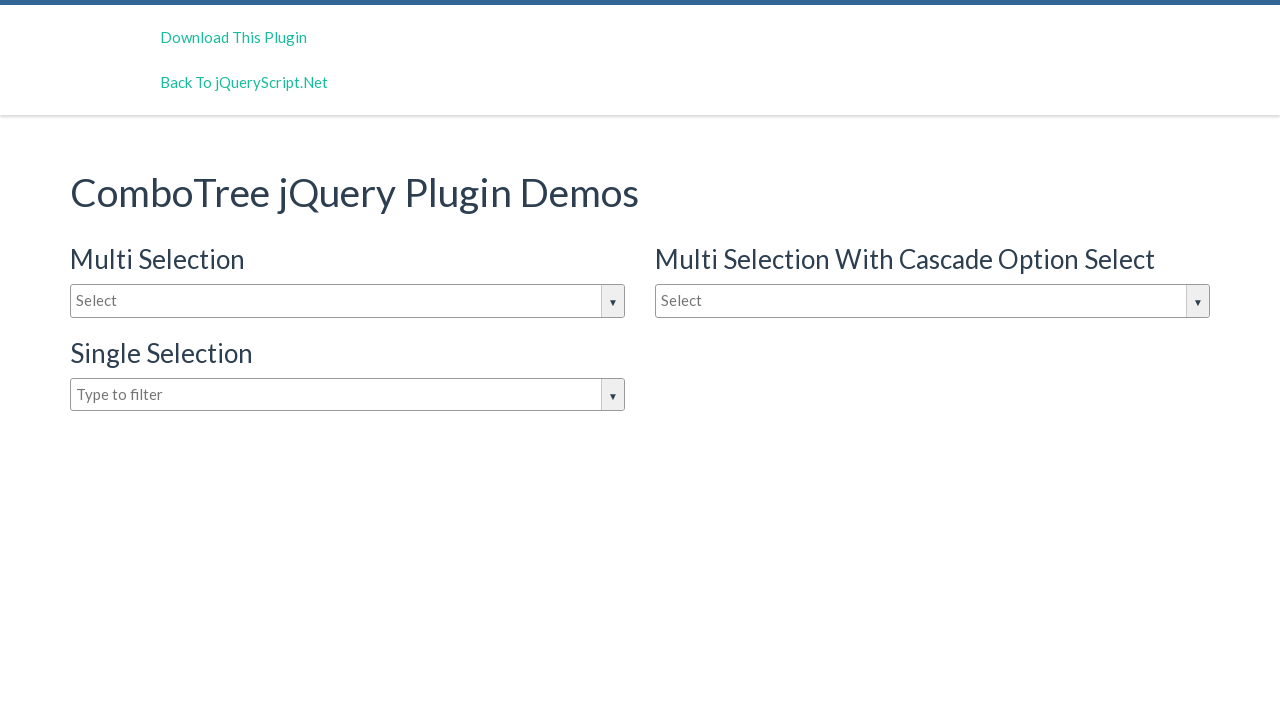

Clicked input box to open the combo tree dropdown at (348, 301) on #justAnInputBox
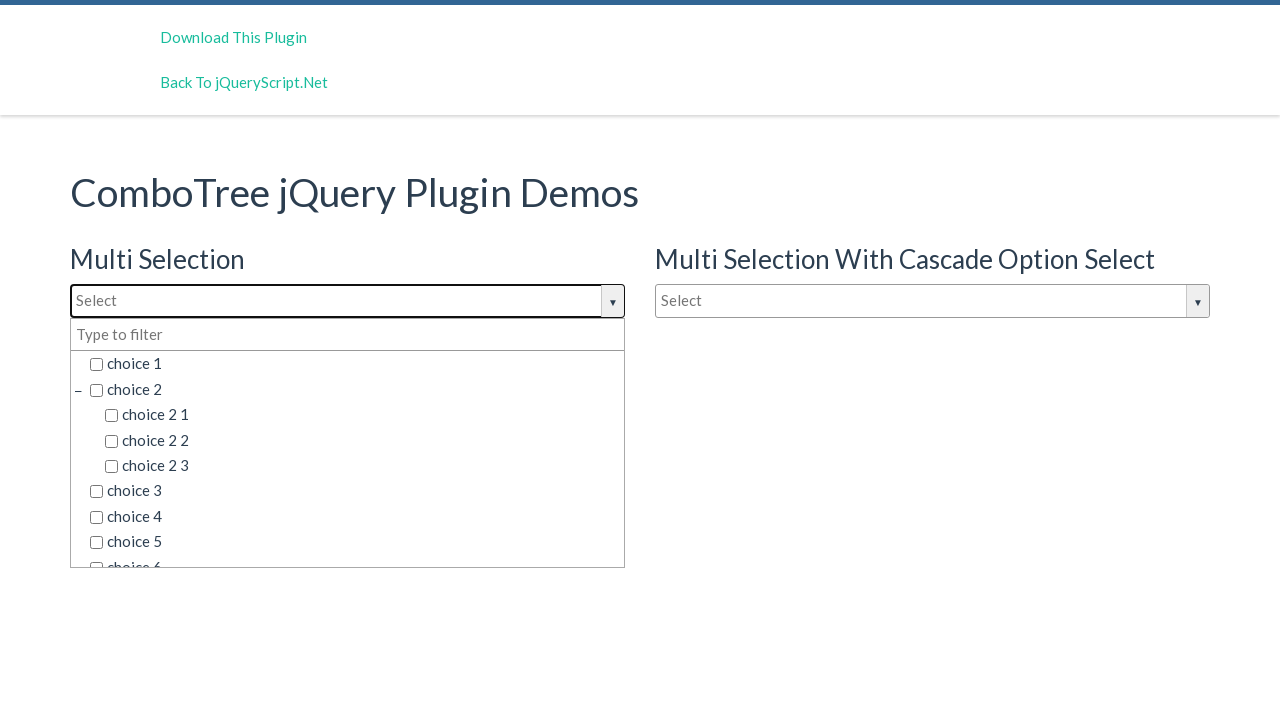

Dropdown items became visible
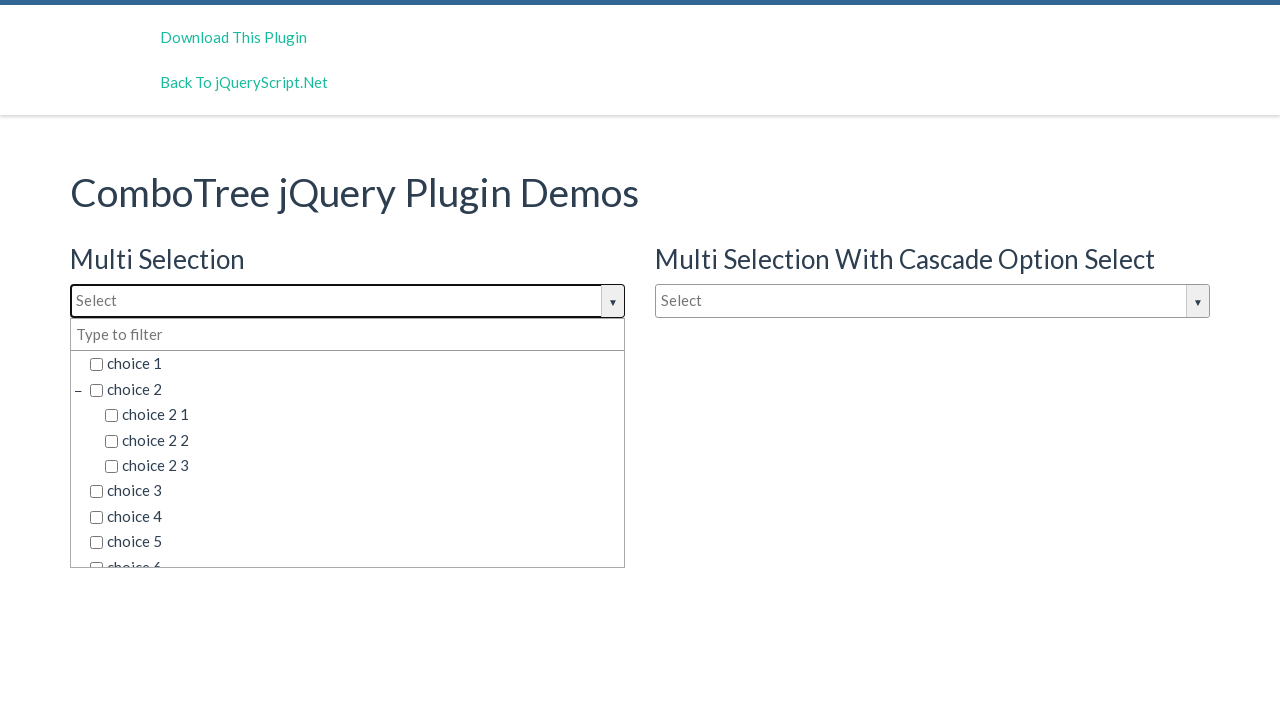

Selected 'choice 2 3' from the dropdown at (362, 466) on span.comboTreeItemTitle:text-is('choice 2 3')
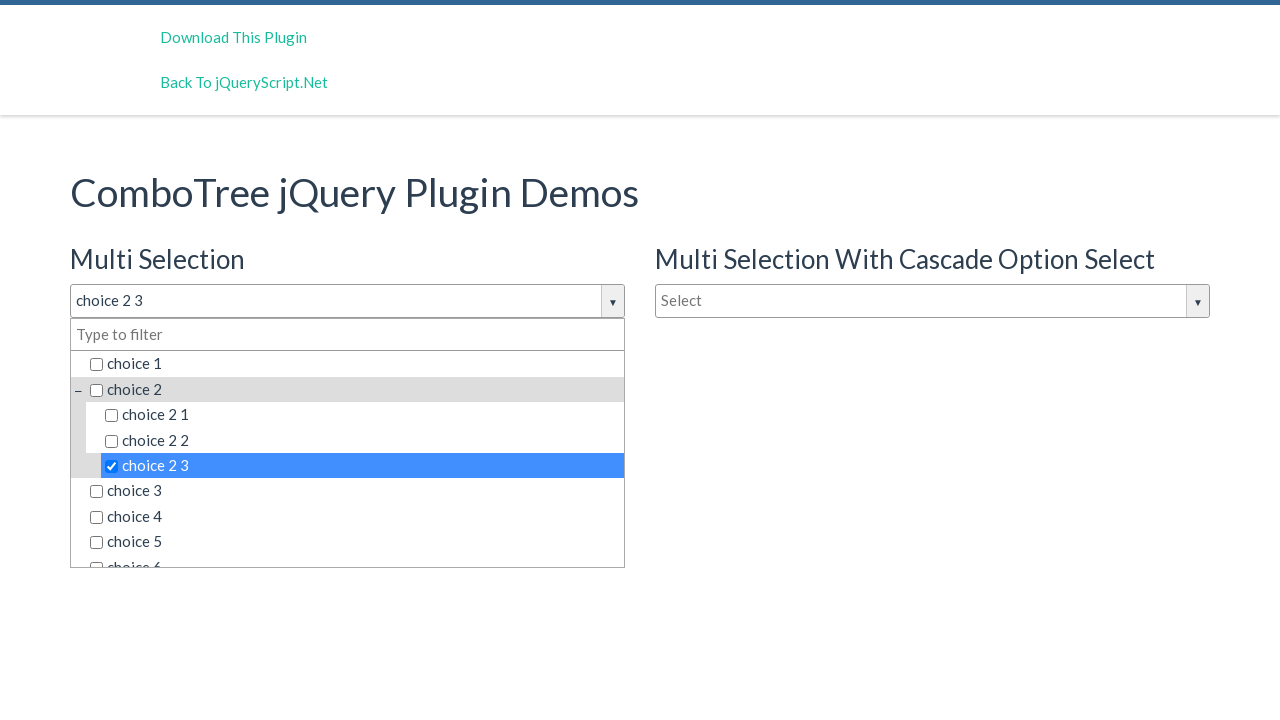

Selected 'choice 5' from the dropdown at (355, 542) on span.comboTreeItemTitle:text-is('choice 5')
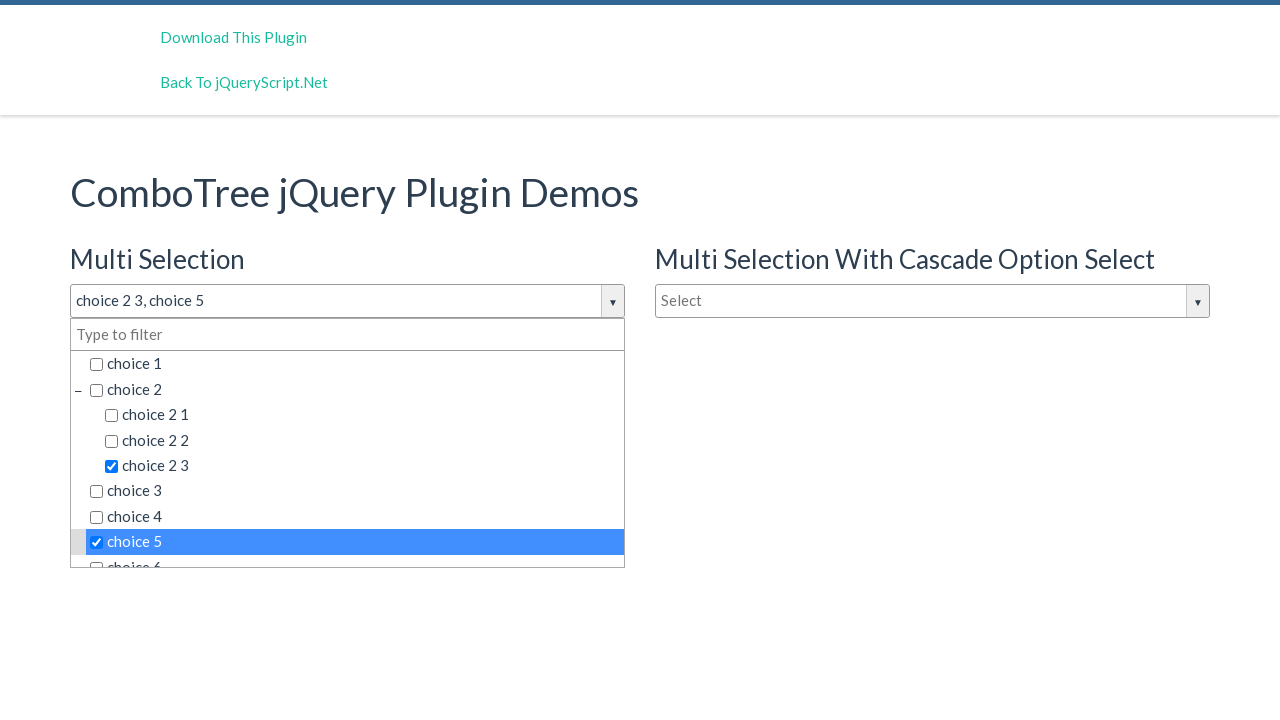

Selected 'choice 1' from the dropdown at (355, 364) on span.comboTreeItemTitle:text-is('choice 1')
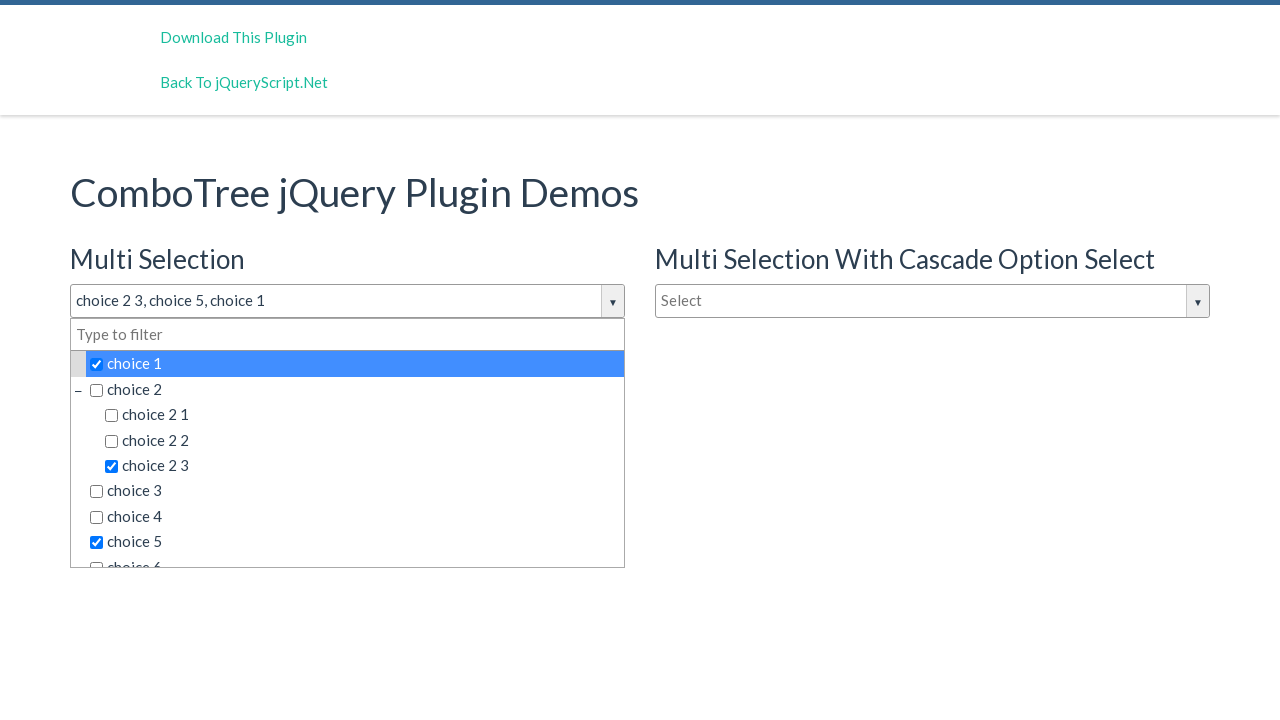

Selected 'choice 3' from the dropdown at (355, 491) on span.comboTreeItemTitle:text-is('choice 3')
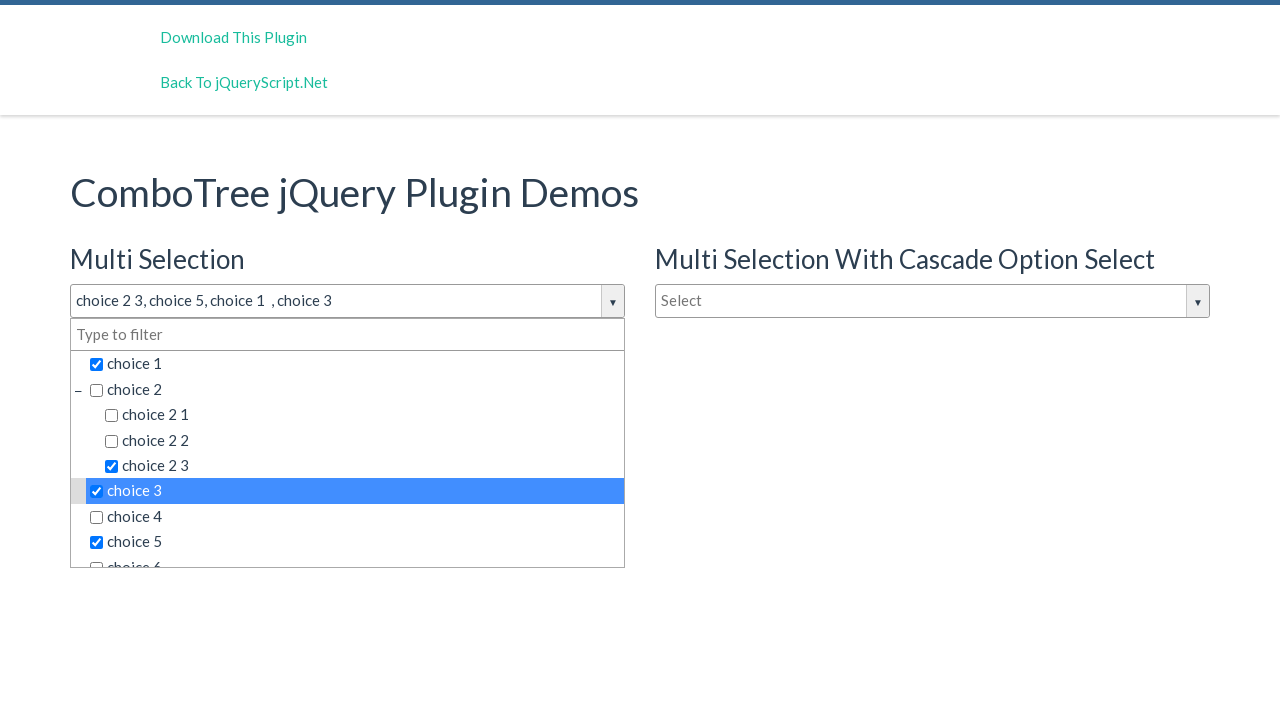

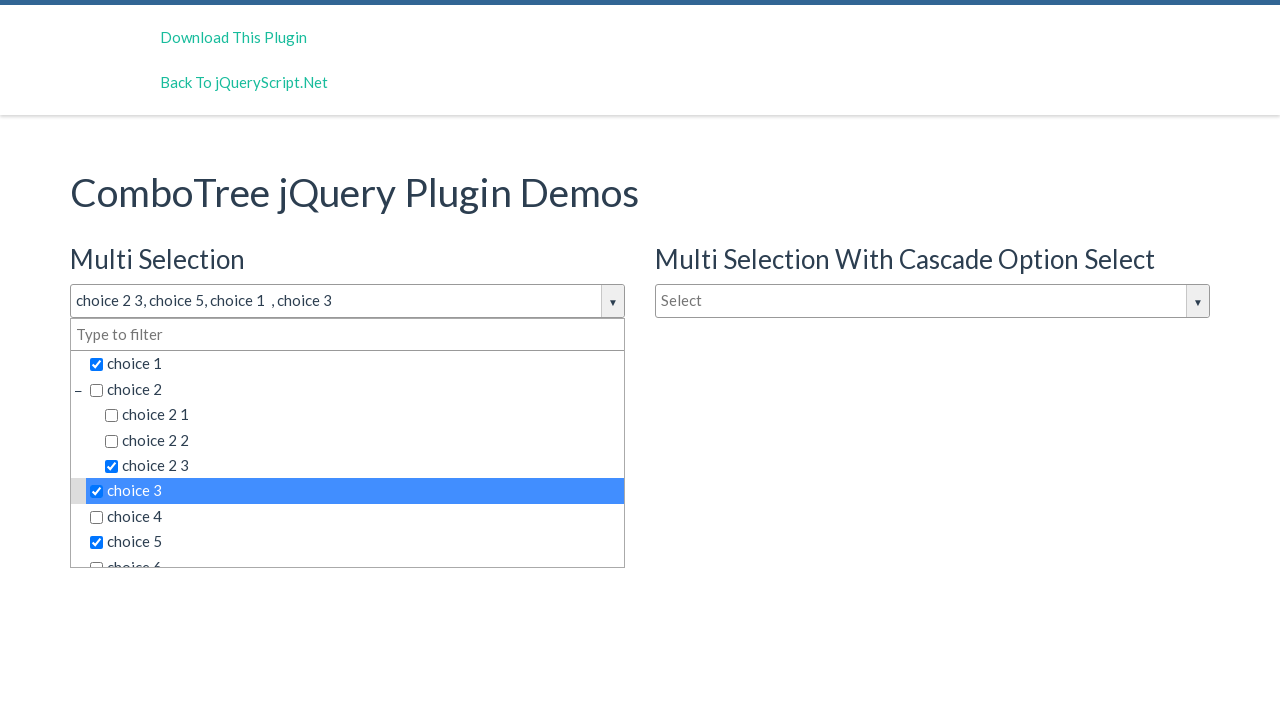